Tests page scrolling functionality by scrolling down to make the Blogger link element visible

Starting URL: https://testautomationpractice.blogspot.com/

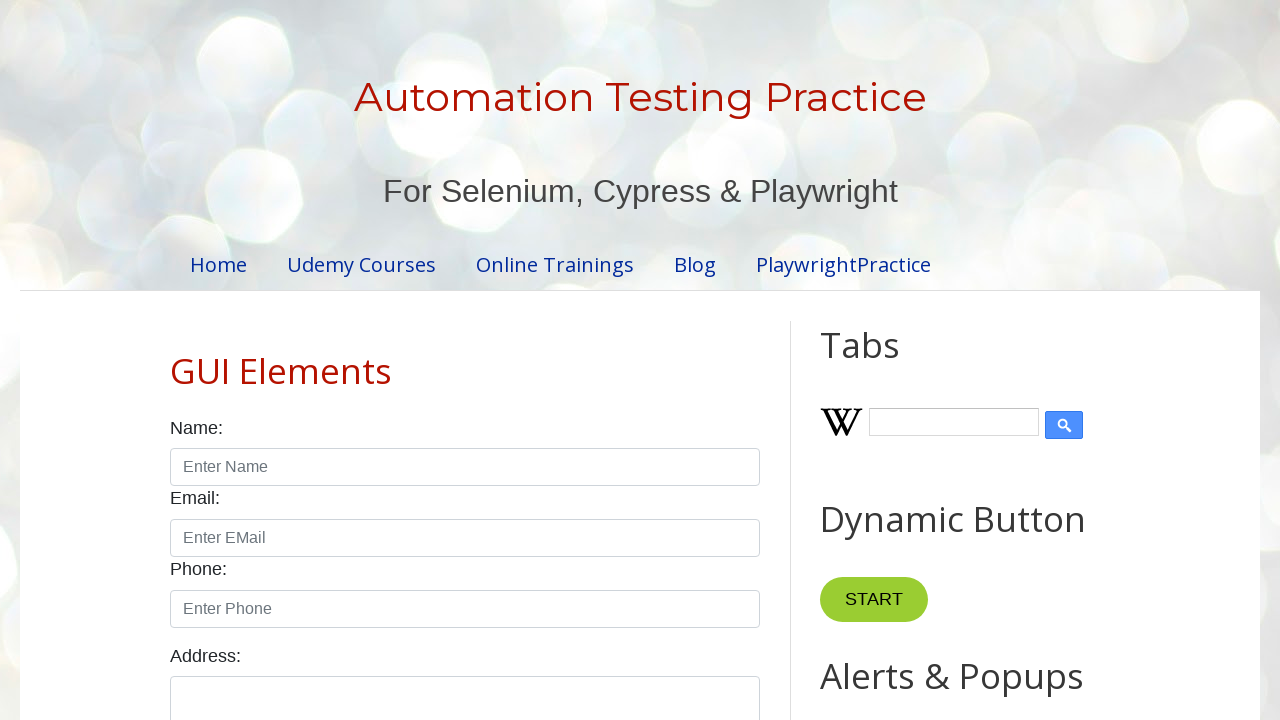

Located the Blogger link element
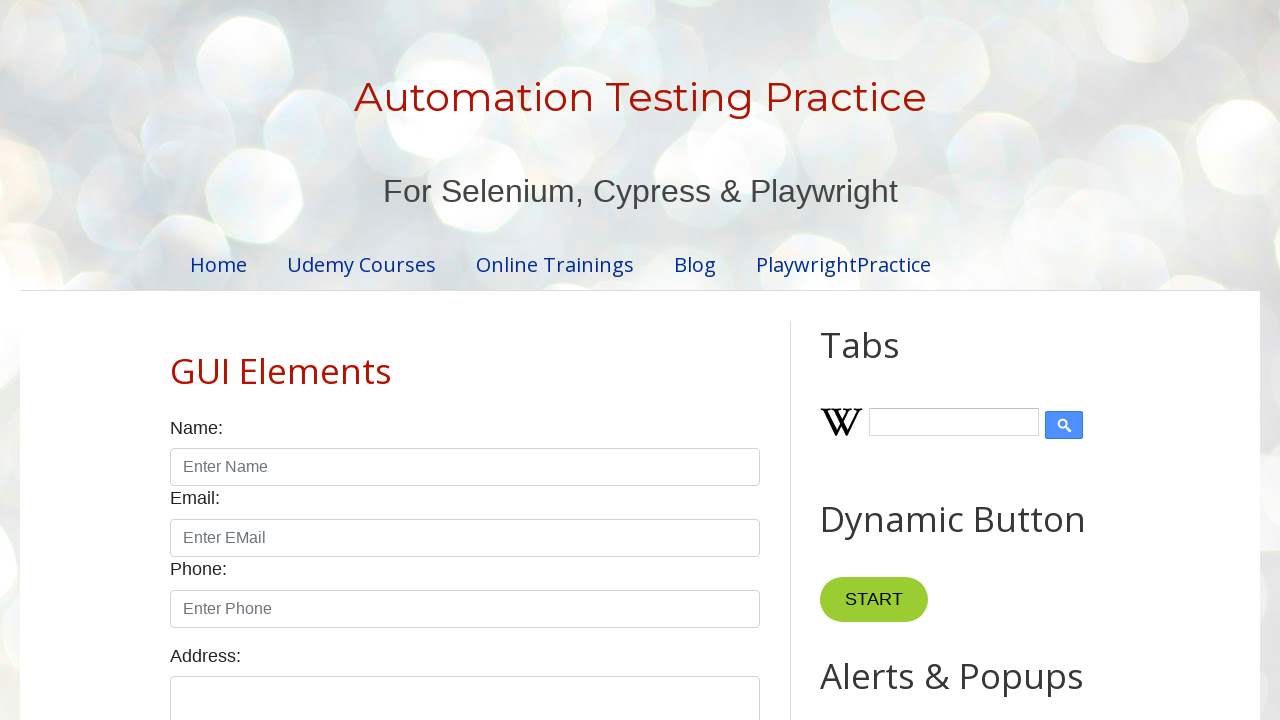

Scrolled down to make the Blogger link visible
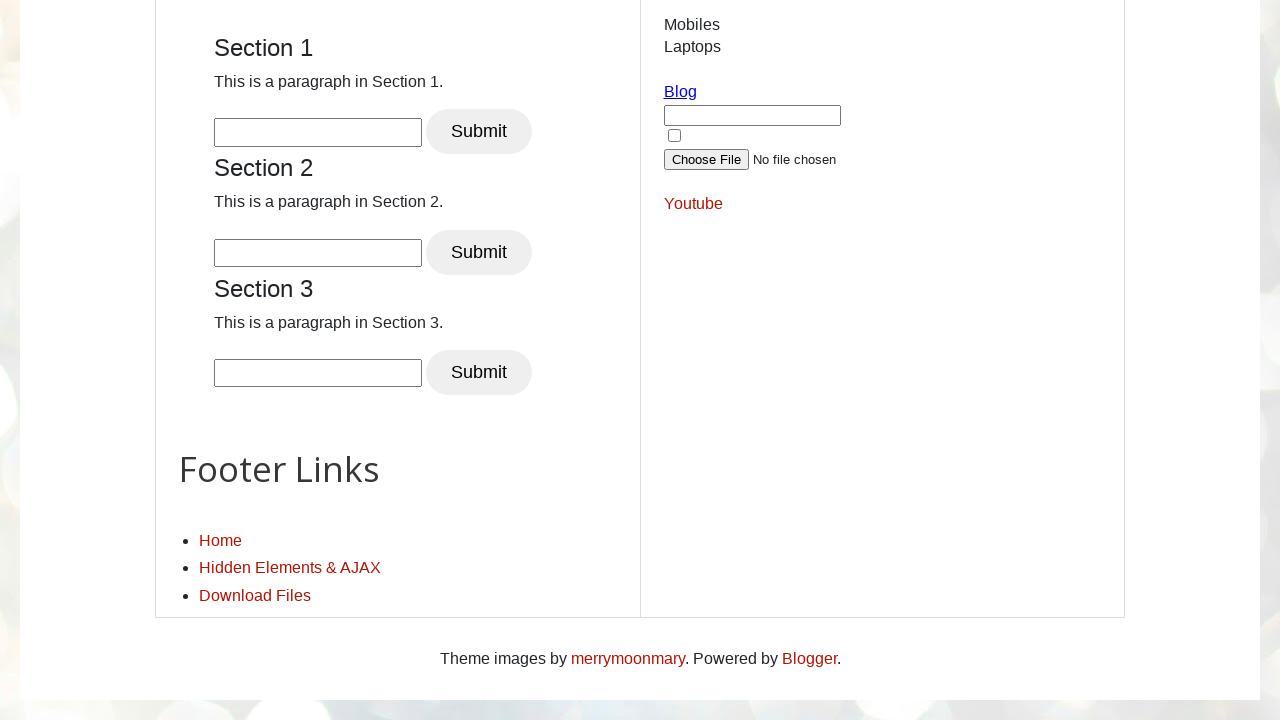

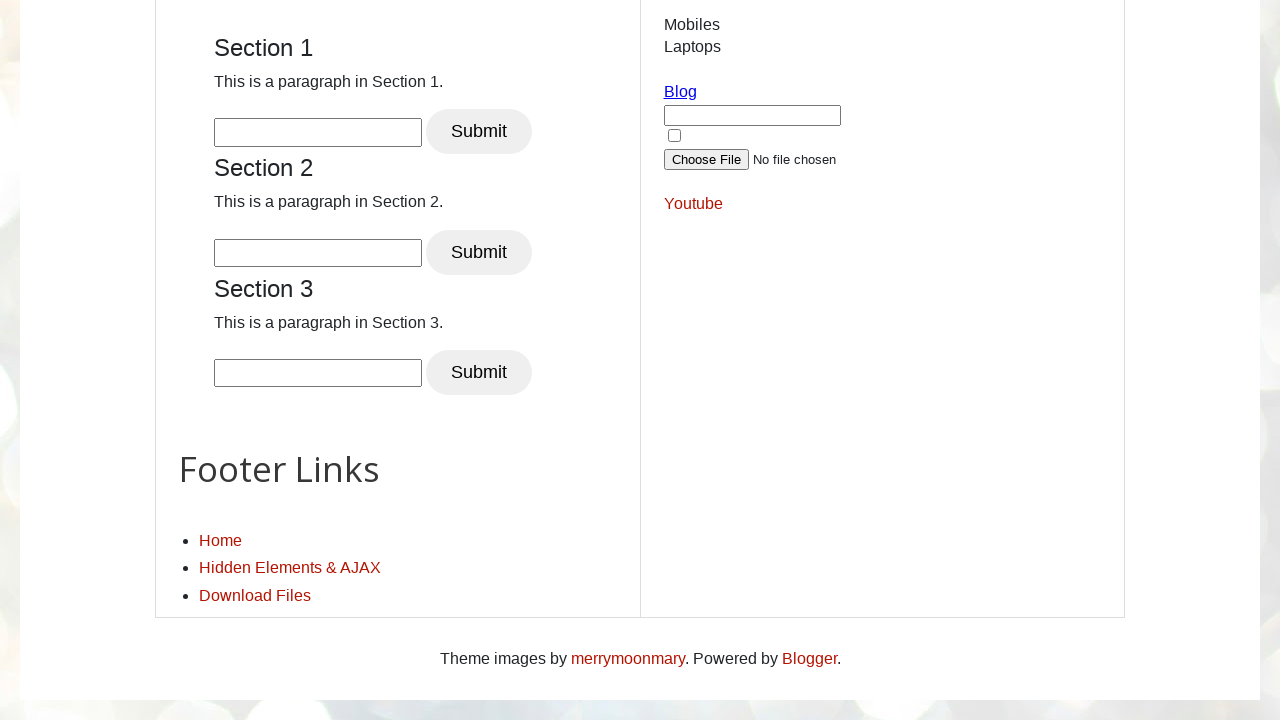